Tests that edits are saved when the input field loses focus (blur event).

Starting URL: https://demo.playwright.dev/todomvc

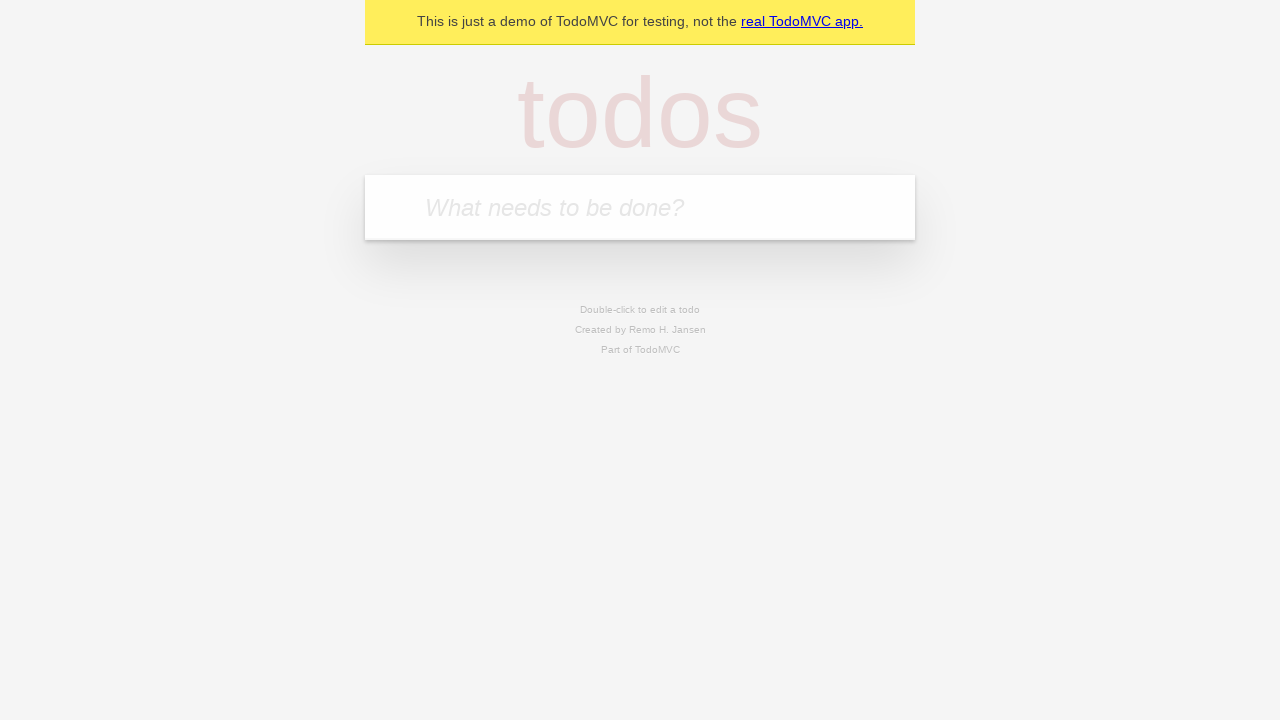

Filled todo input with 'buy some cheese' on internal:attr=[placeholder="What needs to be done?"i]
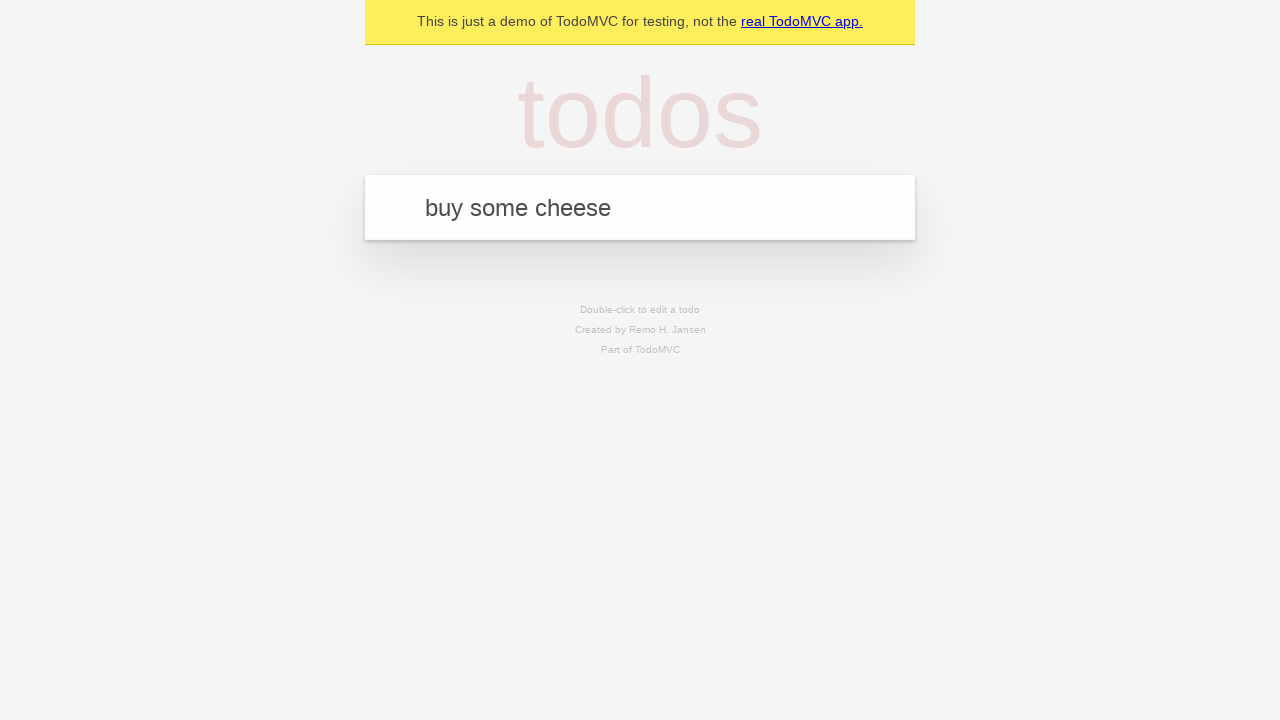

Pressed Enter to add 'buy some cheese' to todo list on internal:attr=[placeholder="What needs to be done?"i]
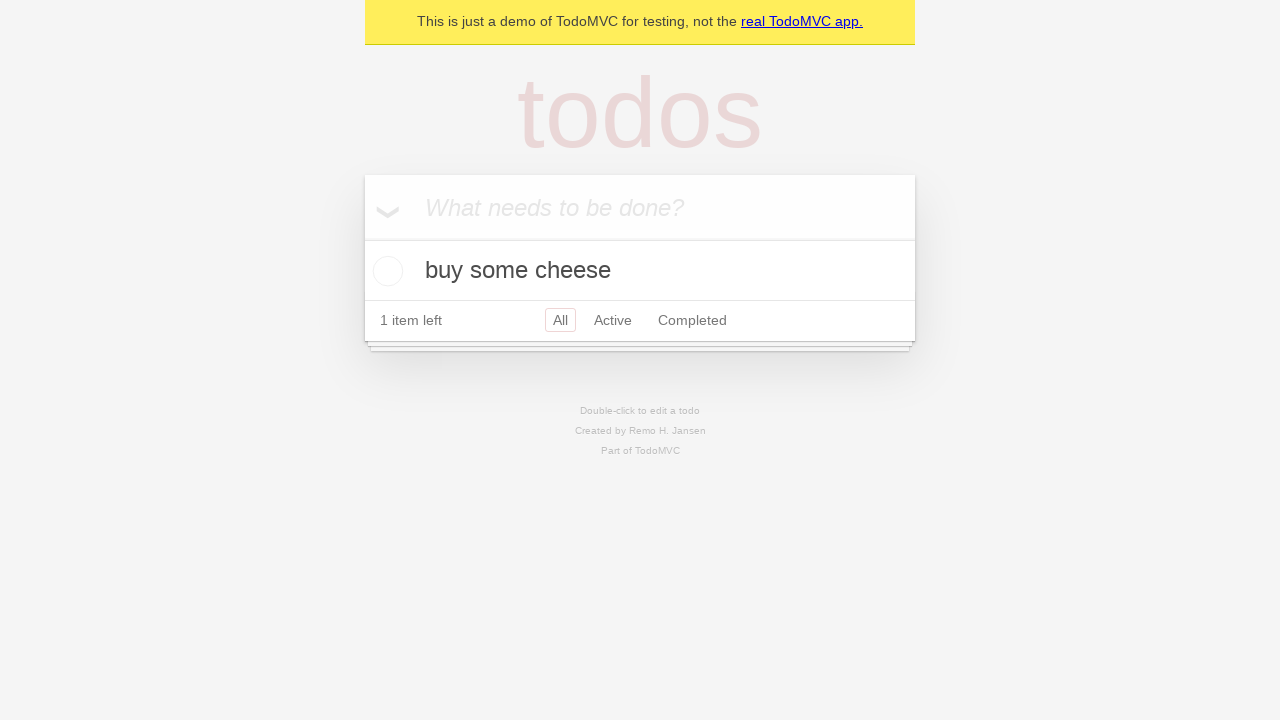

Filled todo input with 'feed the cat' on internal:attr=[placeholder="What needs to be done?"i]
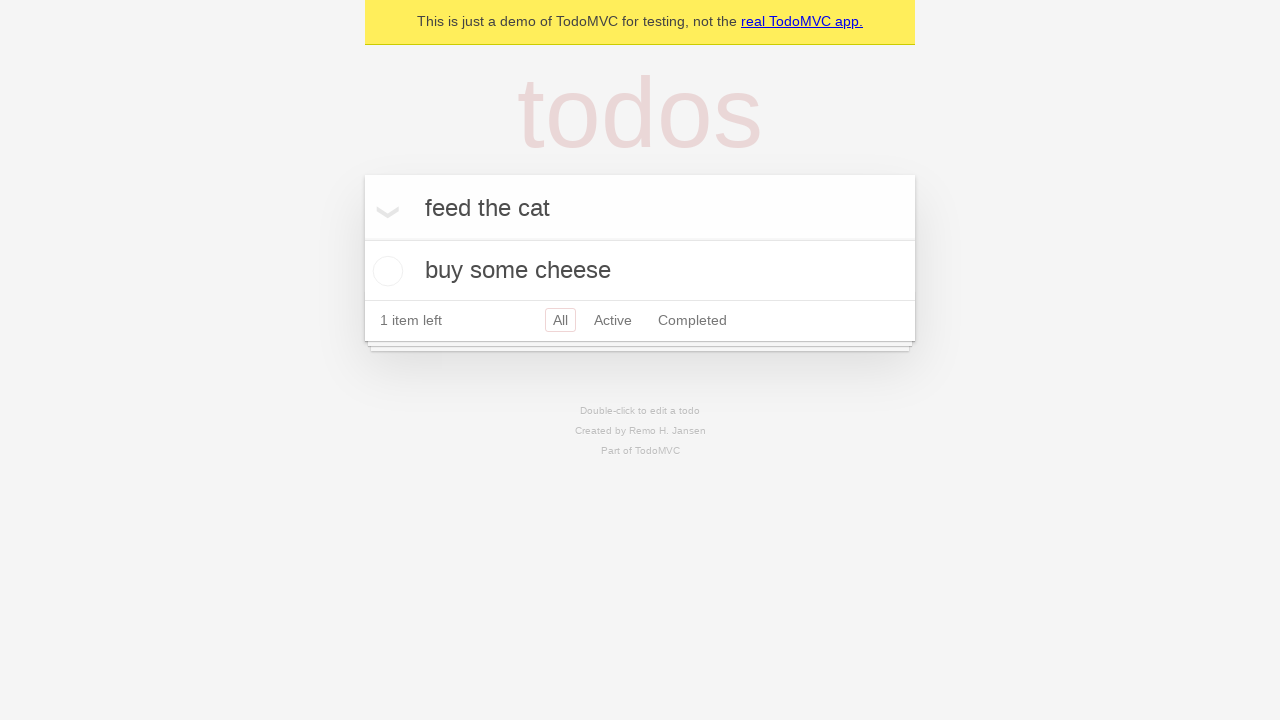

Pressed Enter to add 'feed the cat' to todo list on internal:attr=[placeholder="What needs to be done?"i]
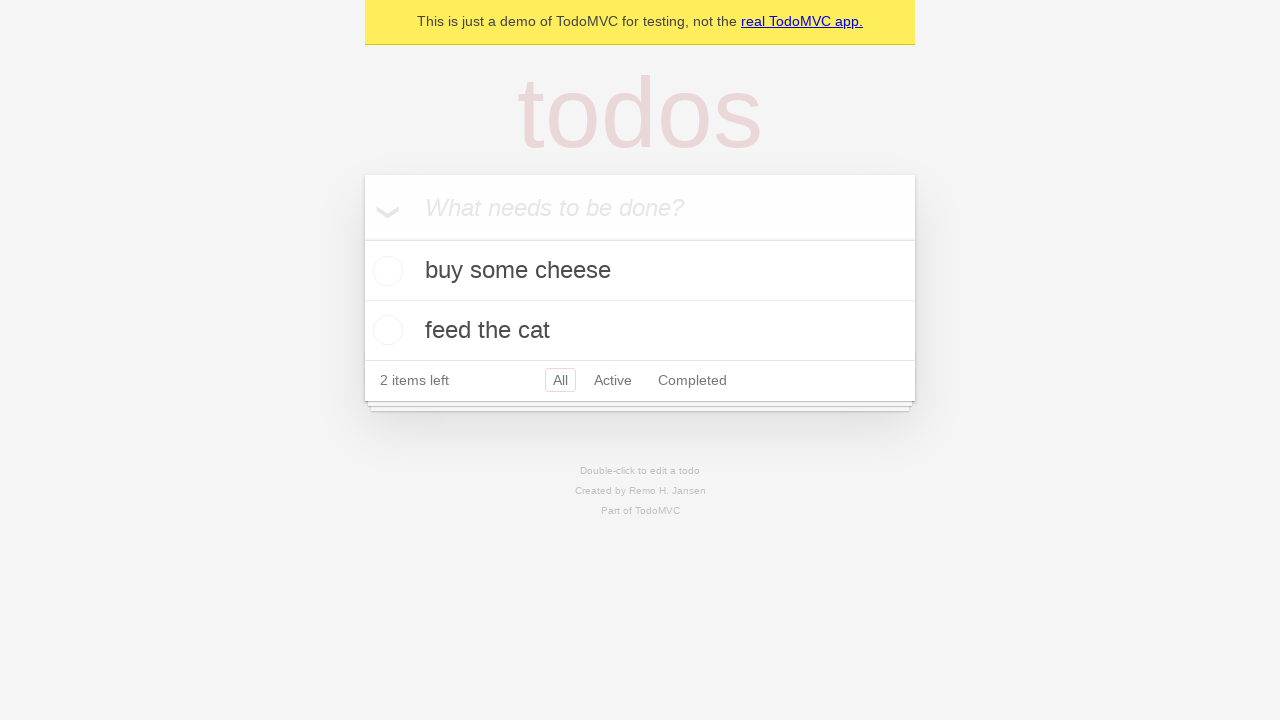

Filled todo input with 'book a doctors appointment' on internal:attr=[placeholder="What needs to be done?"i]
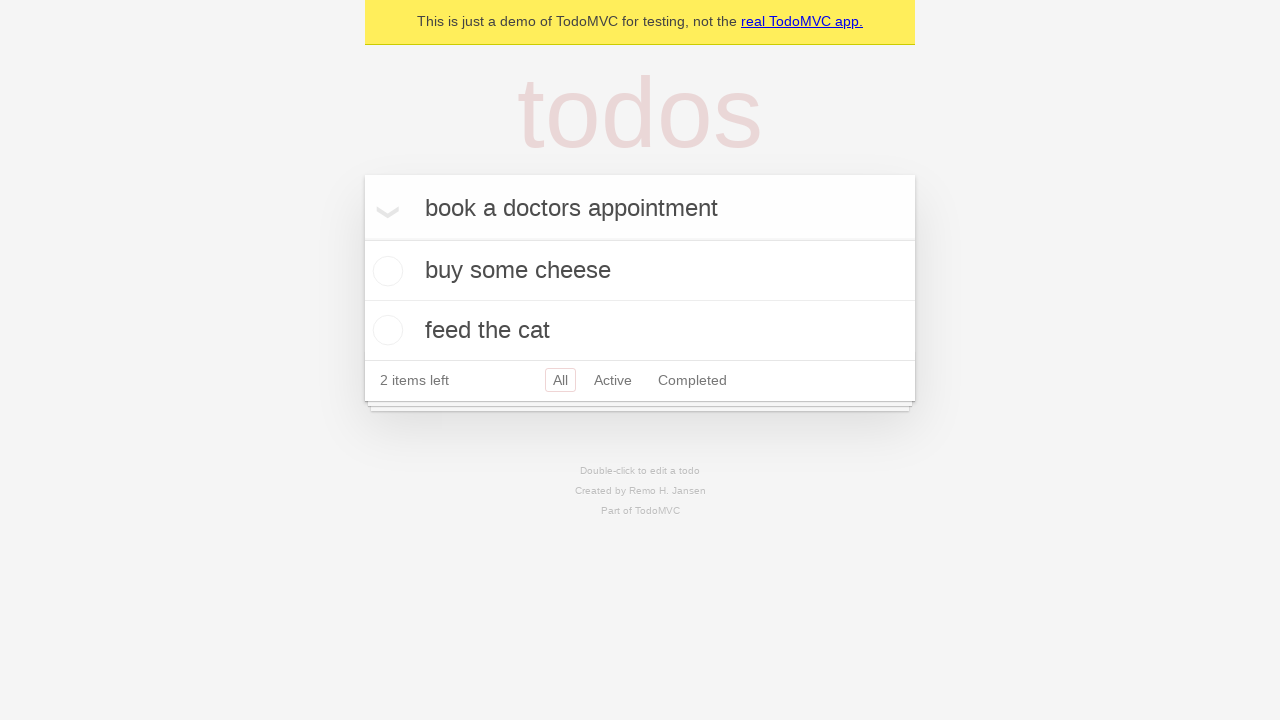

Pressed Enter to add 'book a doctors appointment' to todo list on internal:attr=[placeholder="What needs to be done?"i]
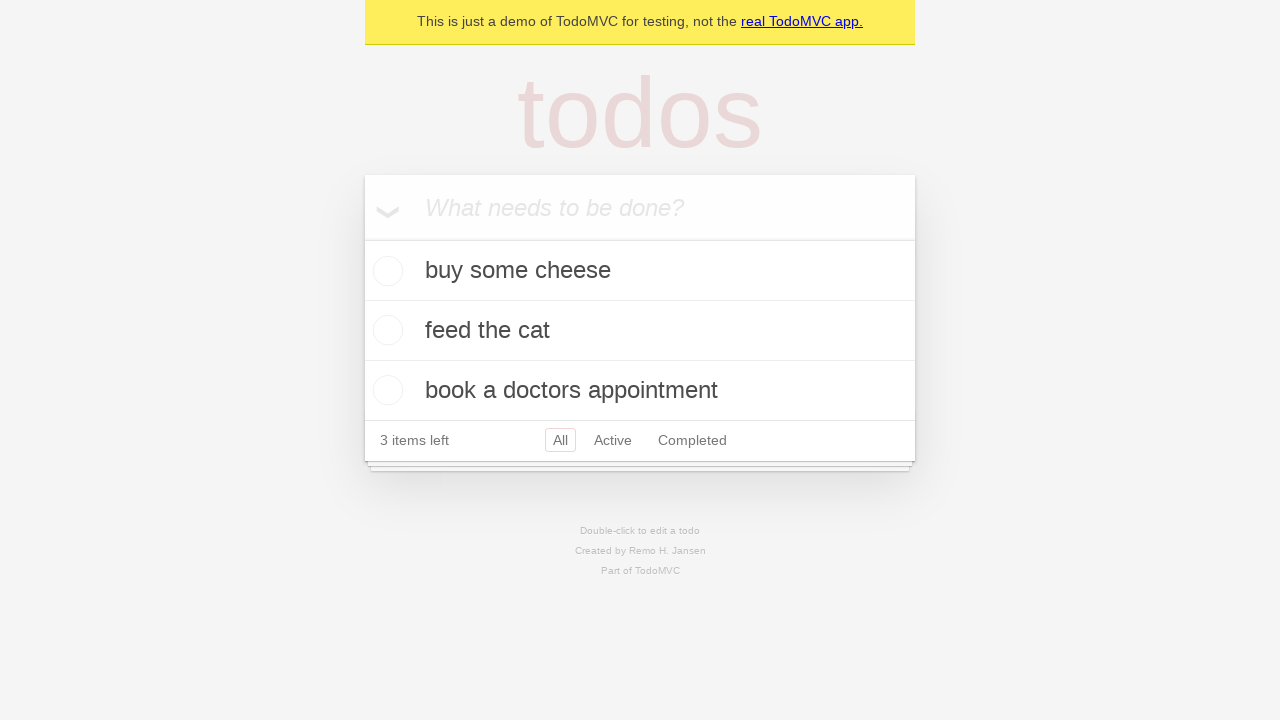

Located all todo items
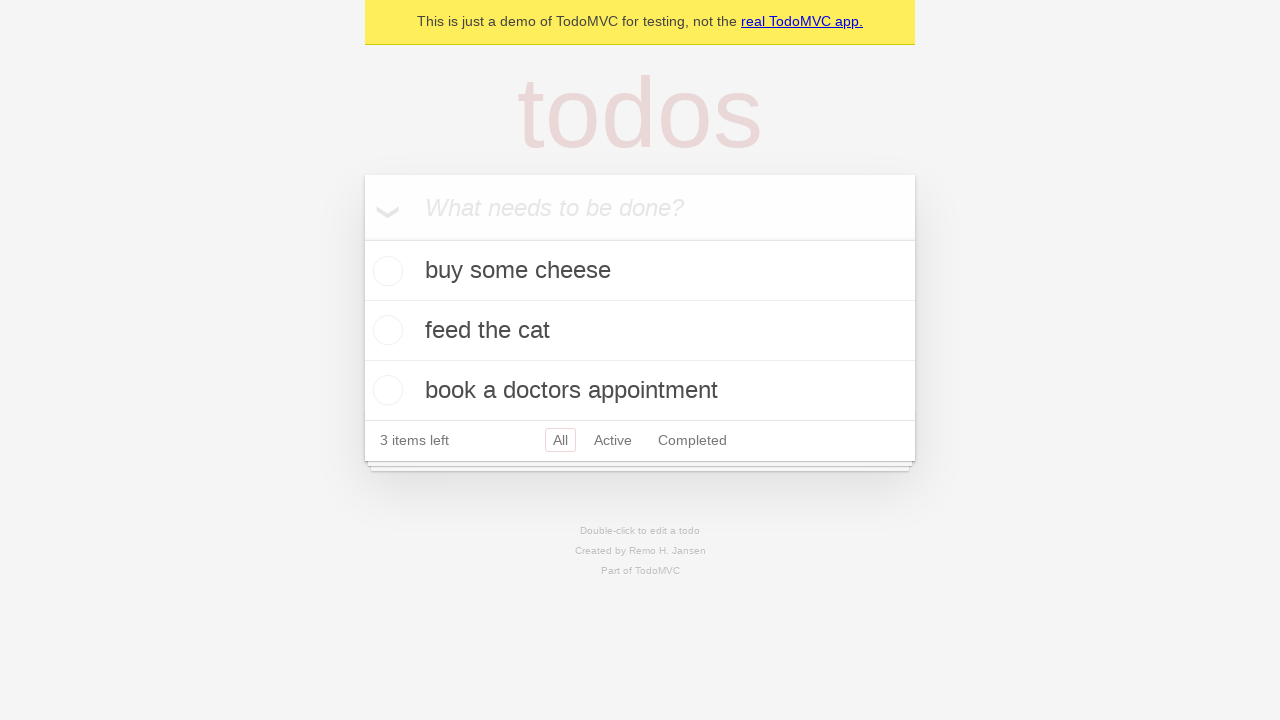

Double-clicked second todo item to enter edit mode at (640, 331) on internal:testid=[data-testid="todo-item"s] >> nth=1
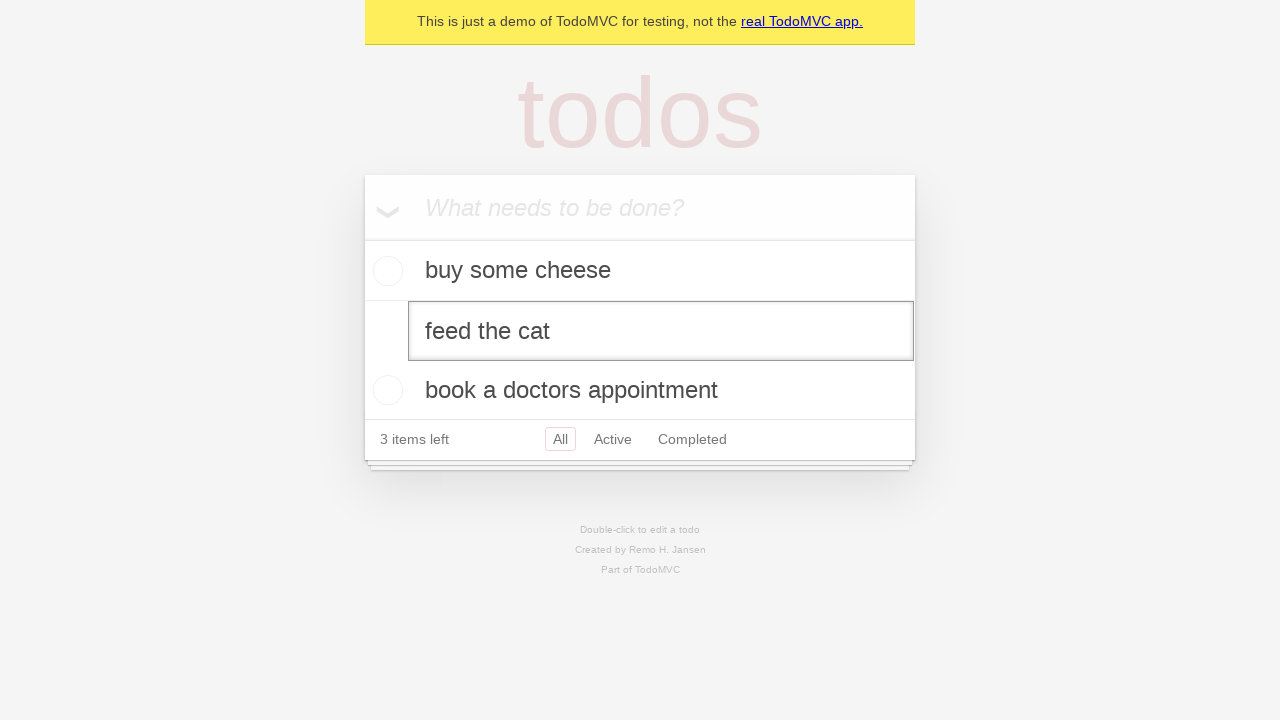

Filled edit textbox with 'buy some sausages' on internal:testid=[data-testid="todo-item"s] >> nth=1 >> internal:role=textbox[nam
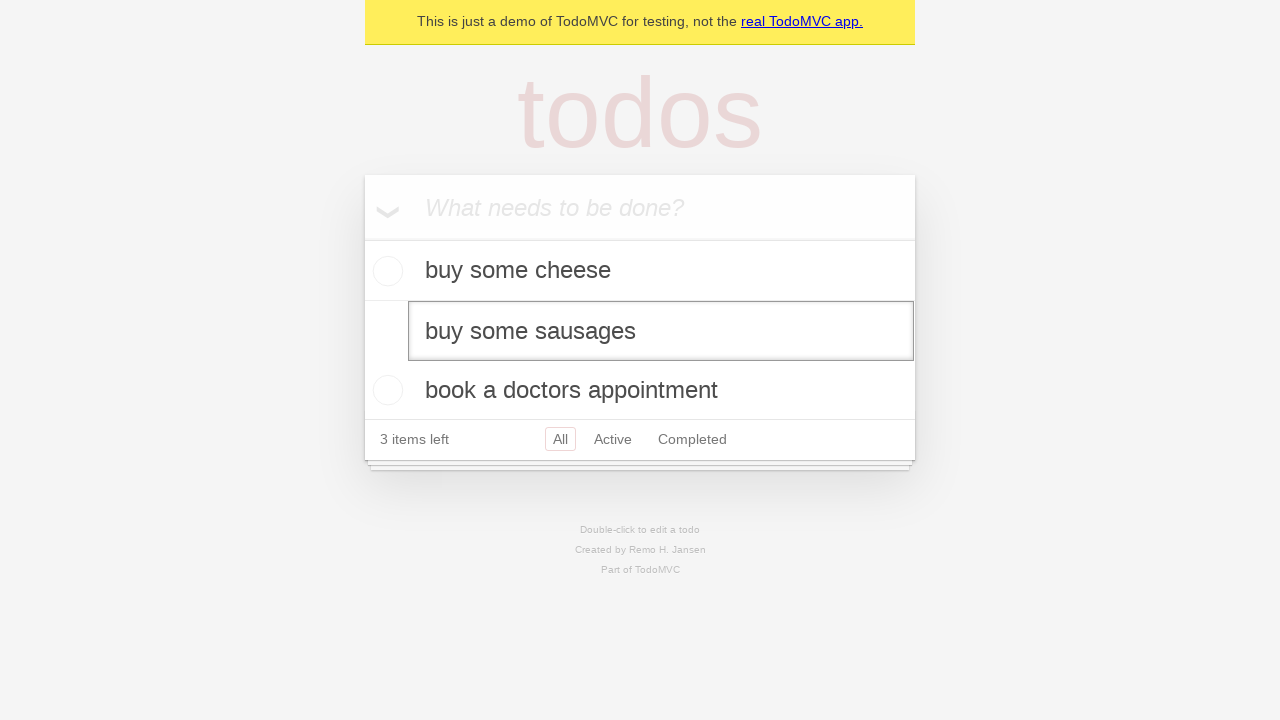

Dispatched blur event to save edits
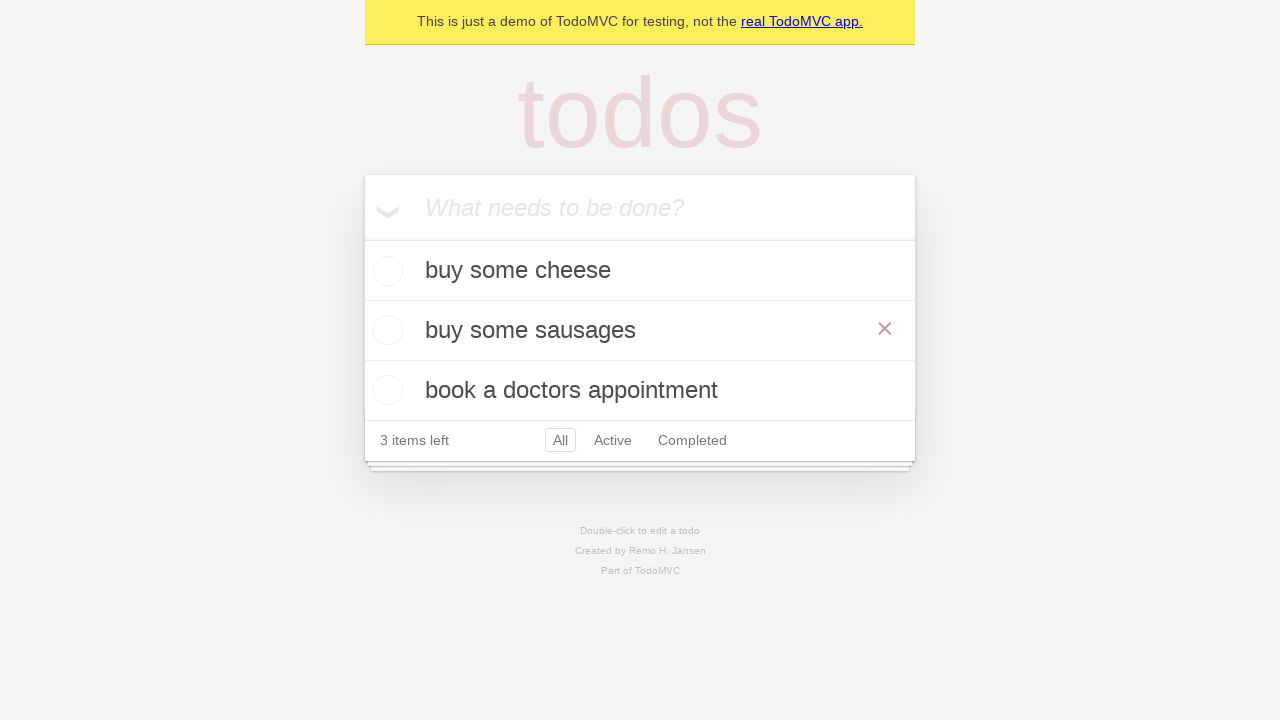

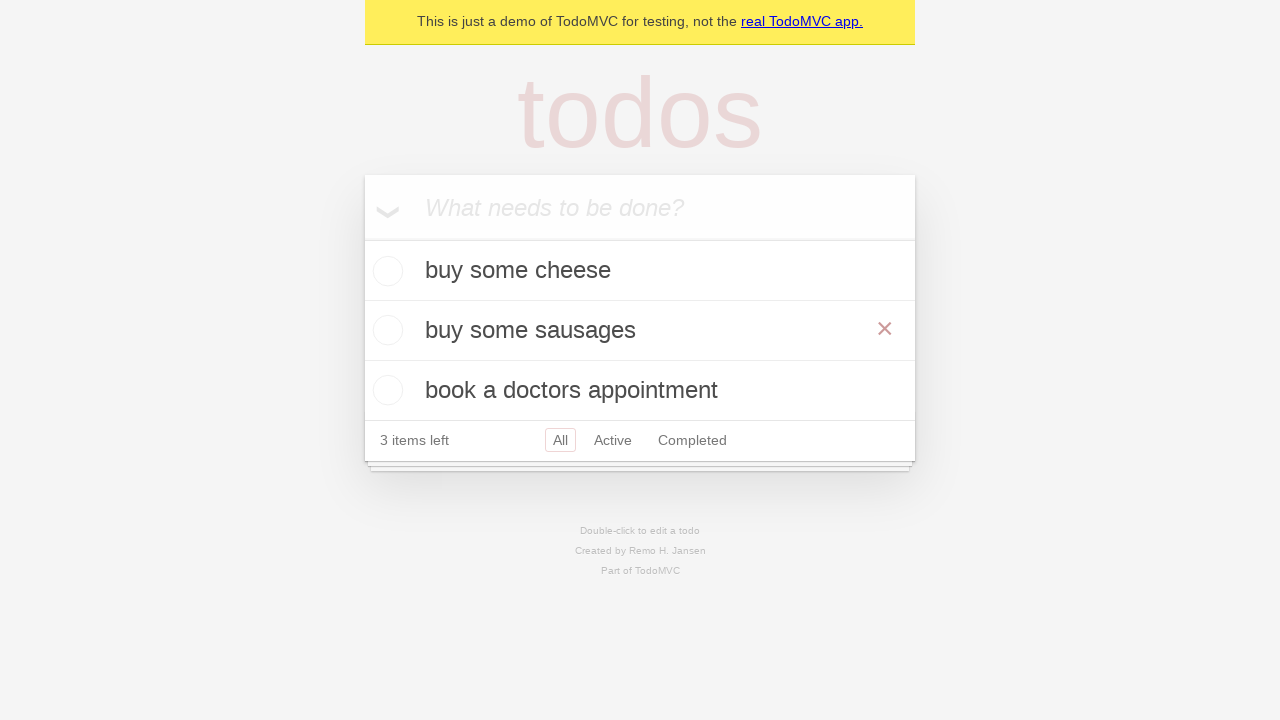